Navigates to the Rahul Shetty Academy Automation Practice page and verifies it loads successfully.

Starting URL: https://rahulshettyacademy.com/AutomationPractice/

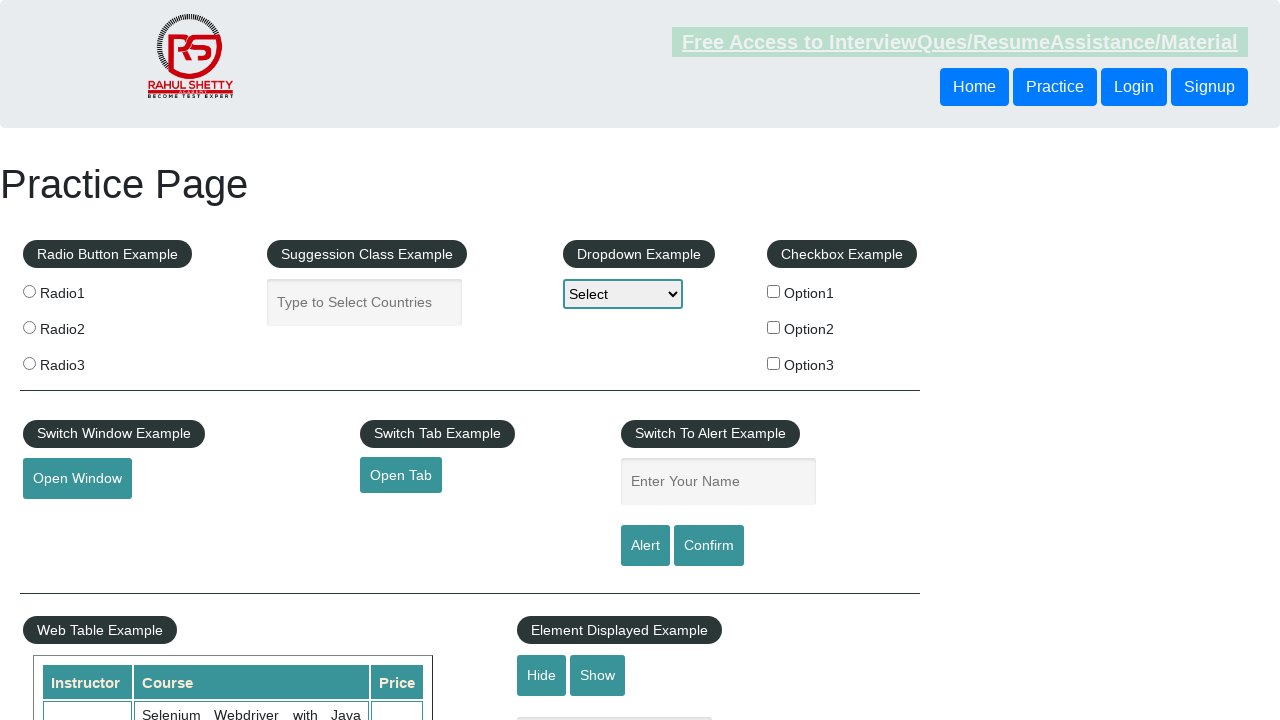

Page DOM content loaded
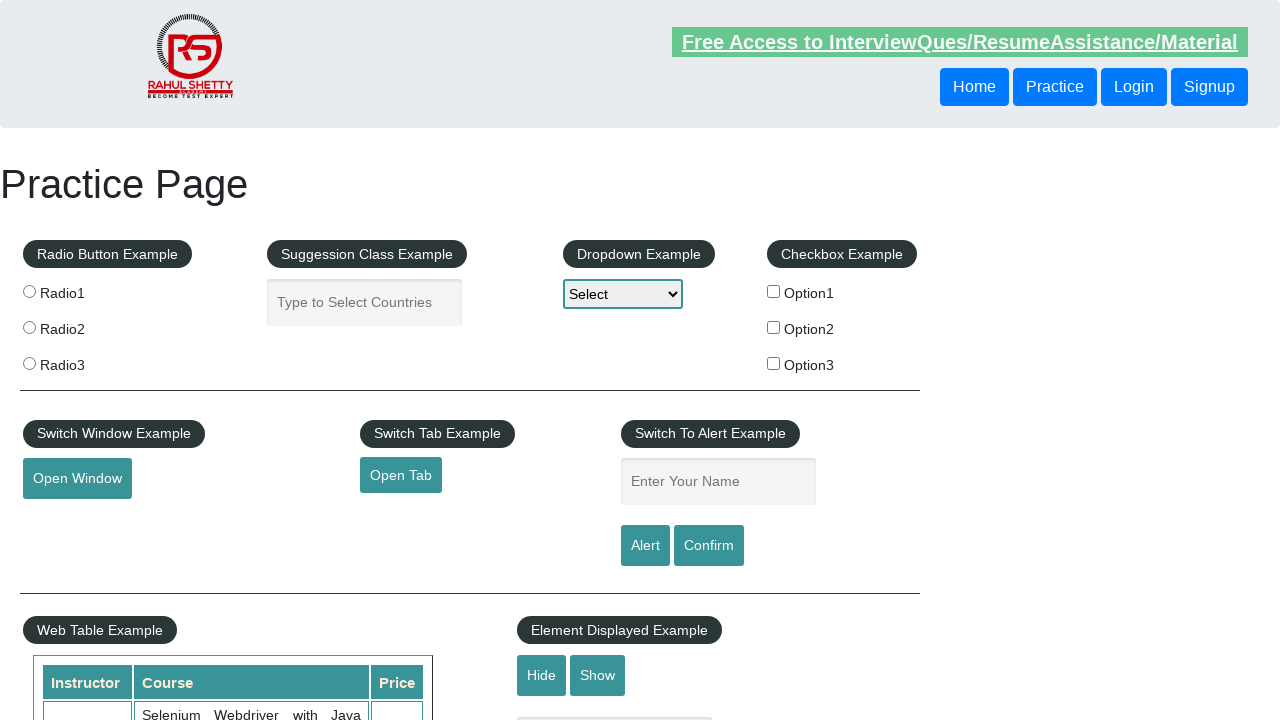

Main heading (h1) element loaded, verifying Rahul Shetty Academy Automation Practice page loaded successfully
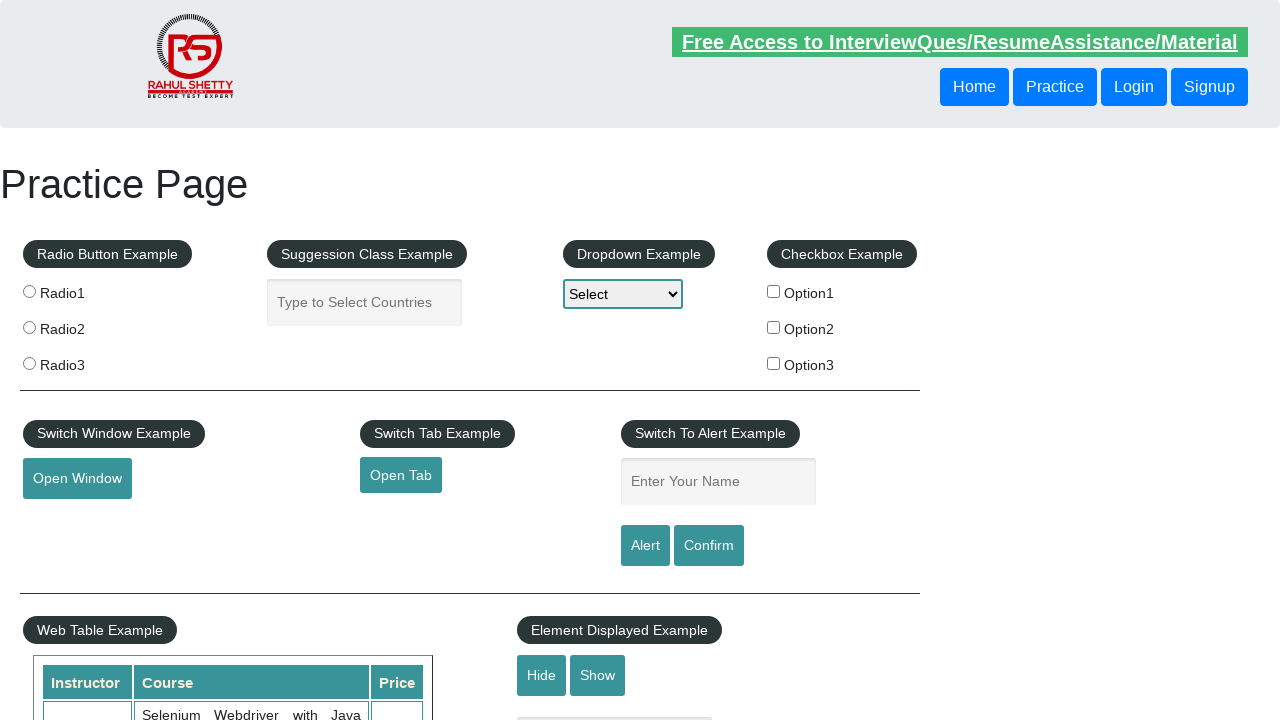

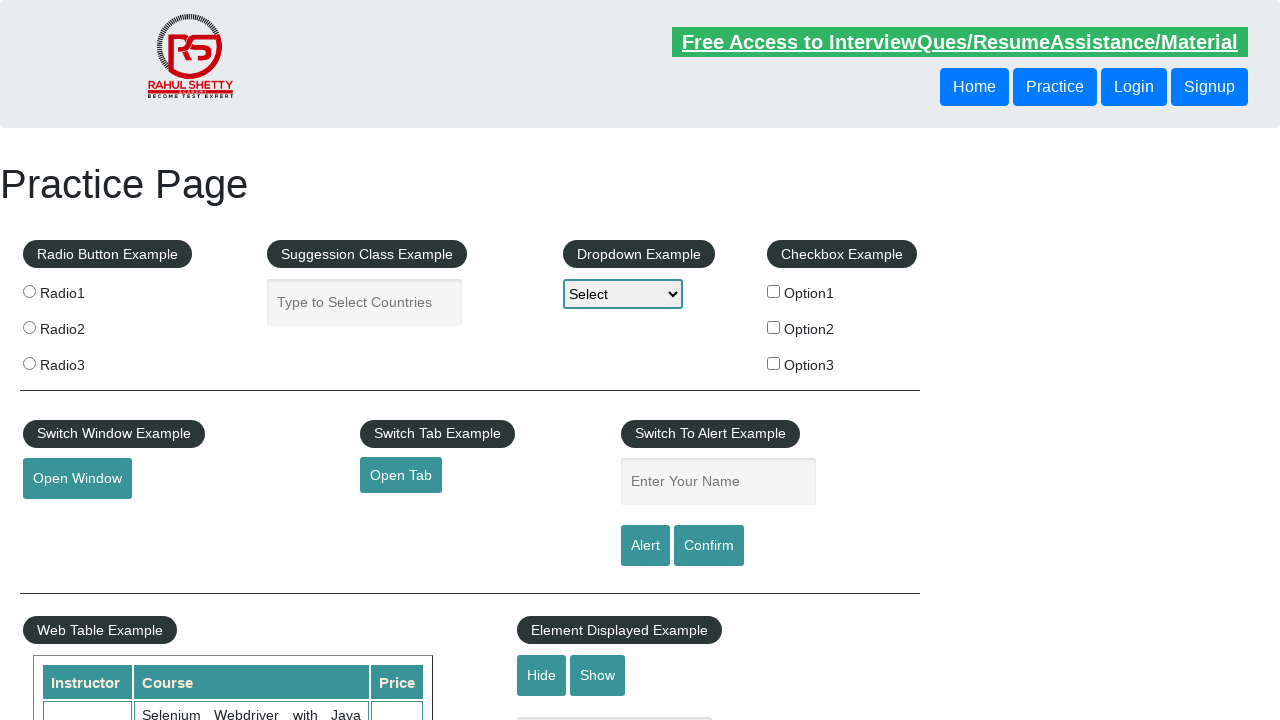